Tests checkbox interaction on an HTML examples page by finding checkboxes in a specific section, checking if they are enabled, and clicking on enabled but unselected checkboxes.

Starting URL: https://www.html.am/html-codes/forms/html-checkbox-code.cfm

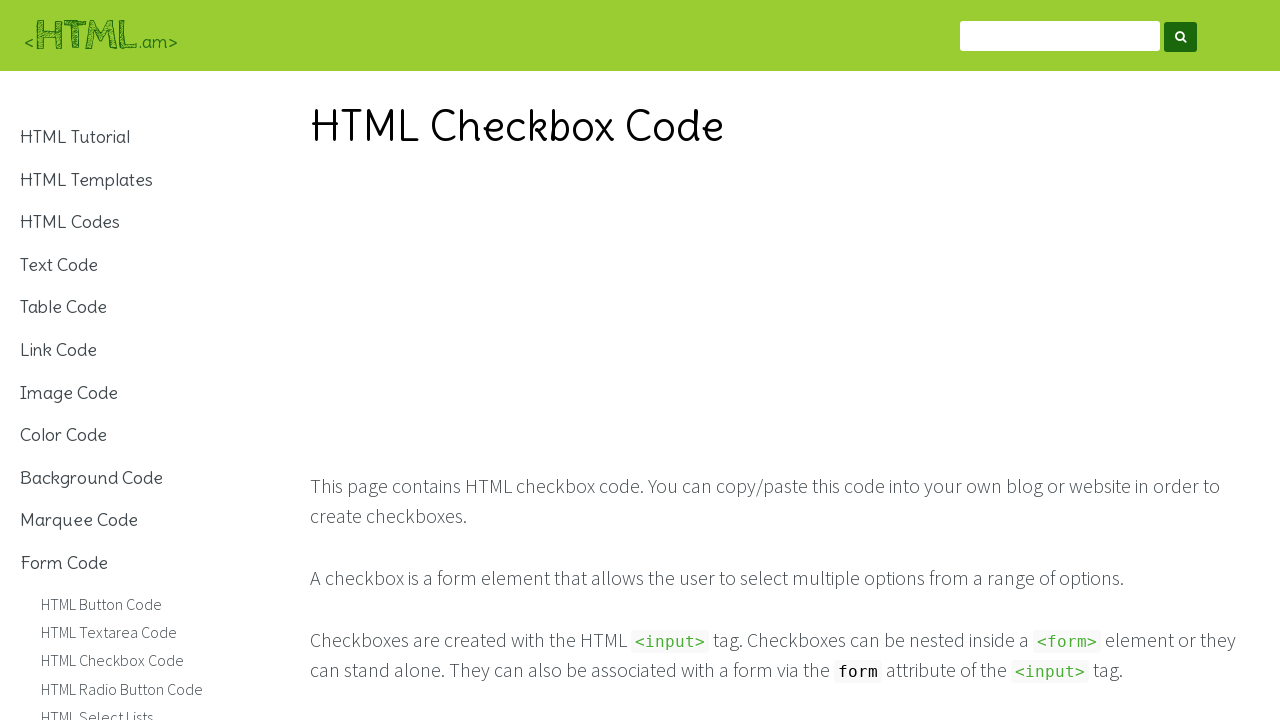

Waited for 'Disabling a Checkbox' section to load
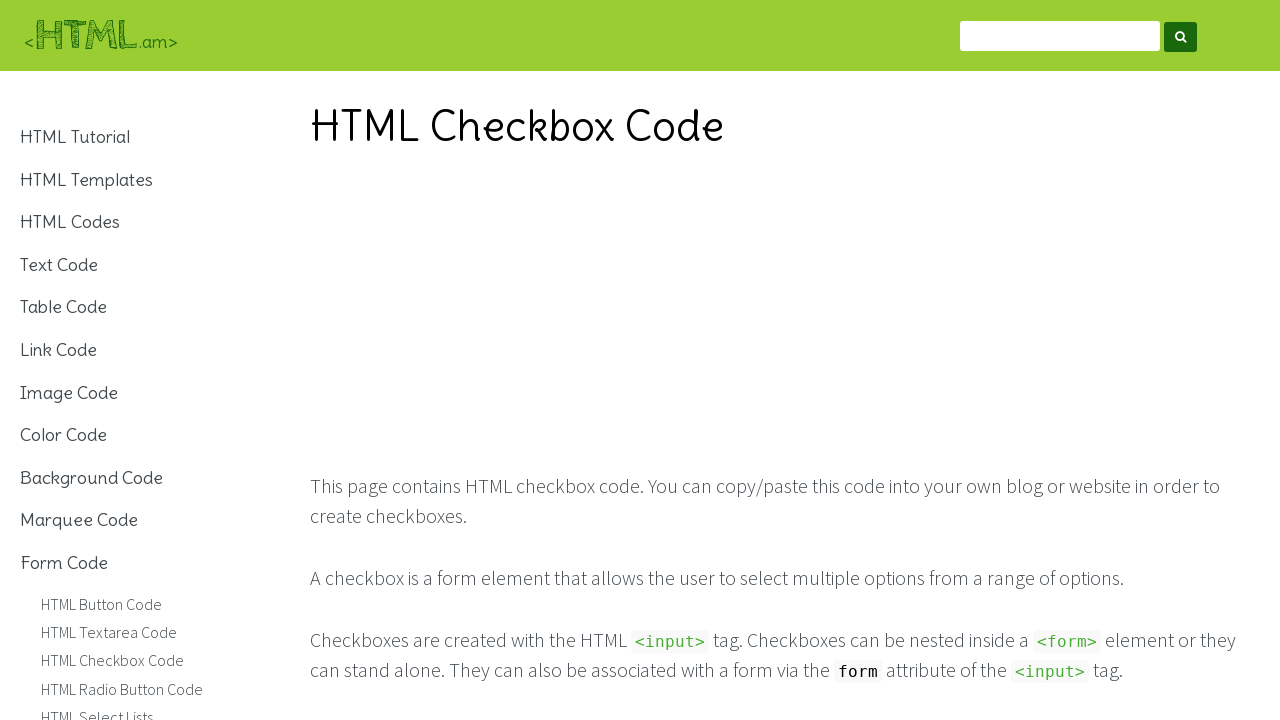

Located all checkboxes in the 'Disabling a Checkbox' section
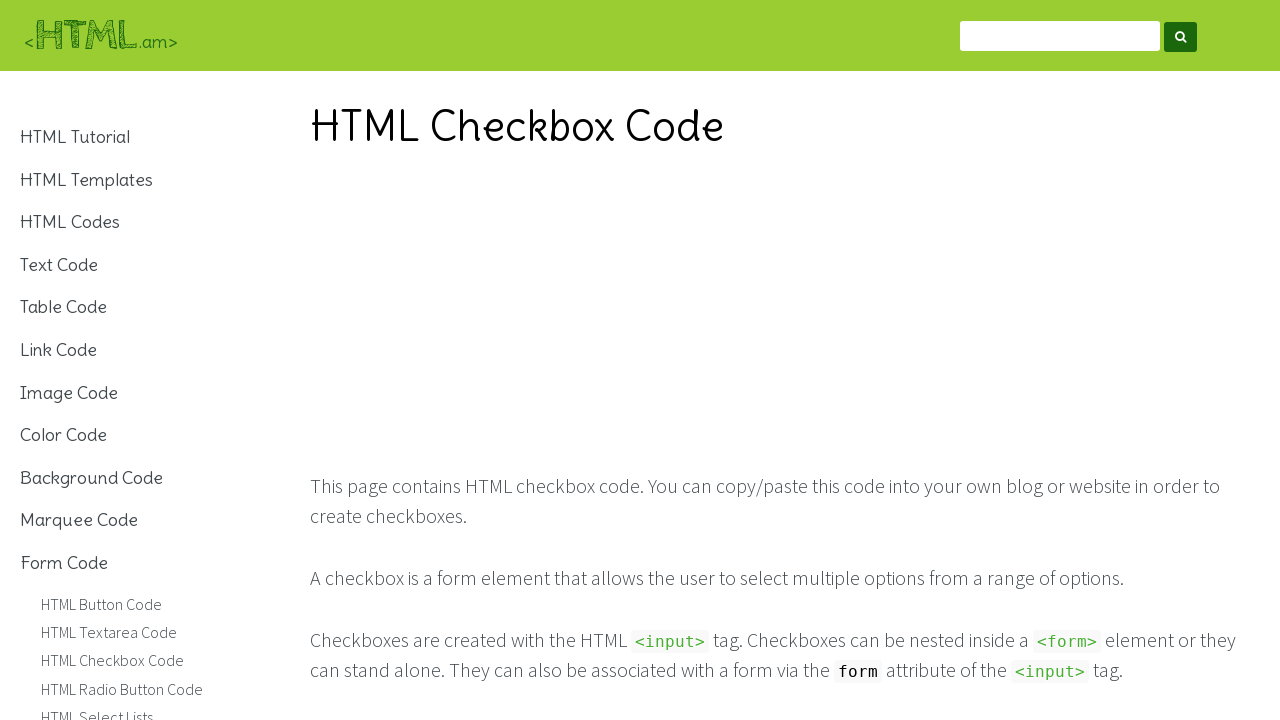

Checked if checkbox is enabled
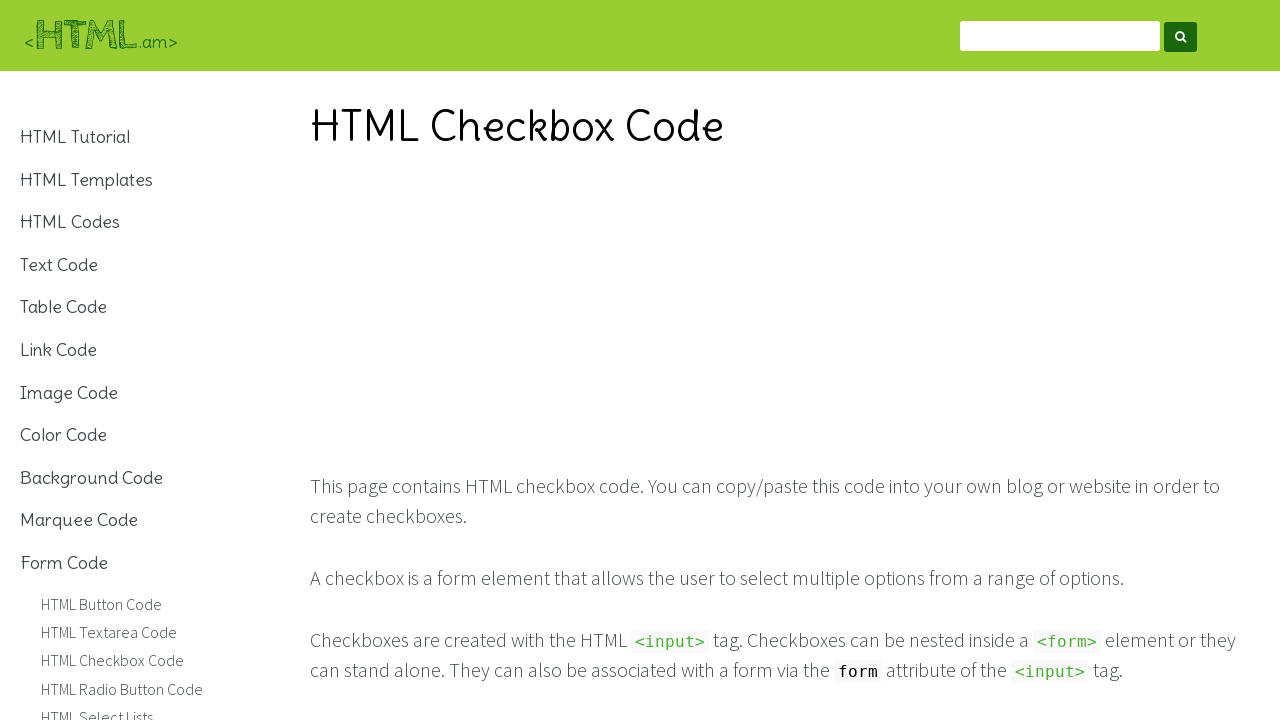

Checked if enabled checkbox is currently selected
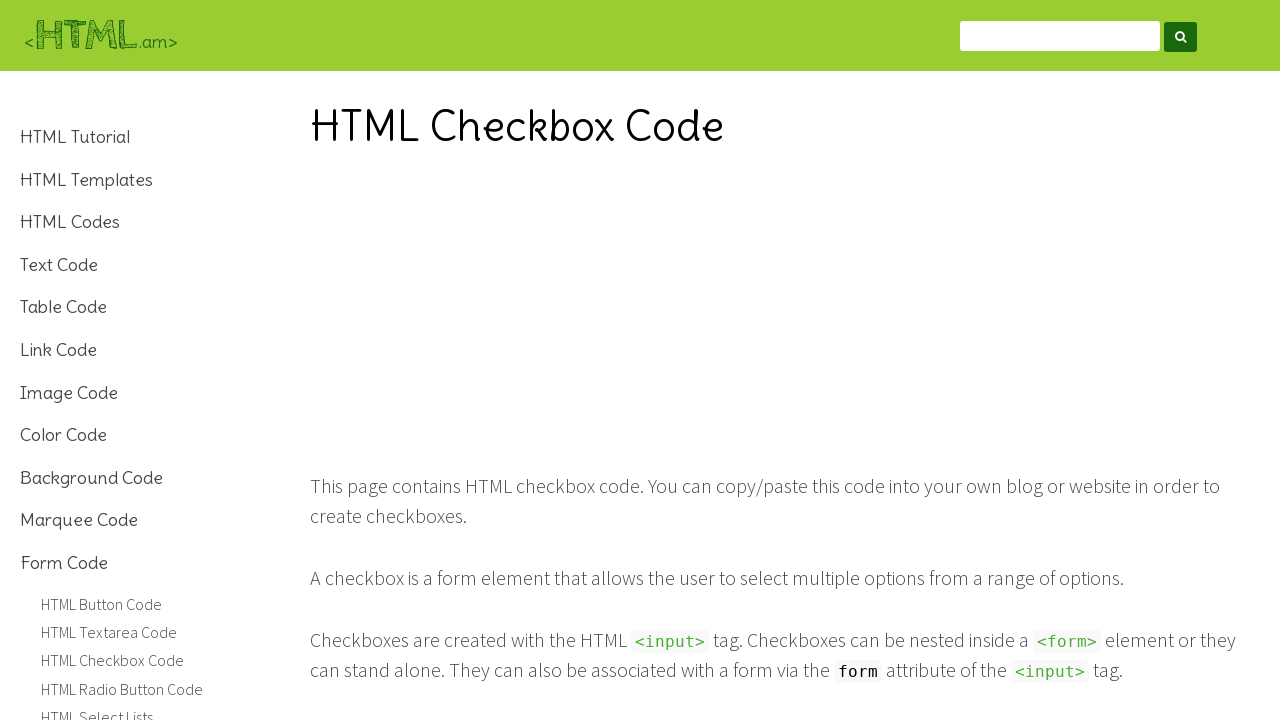

Clicked on enabled but unselected checkbox at (630, 360) on xpath=//h2[text()='Disabling a Checkbox']/following-sibling::table//td[@class='e
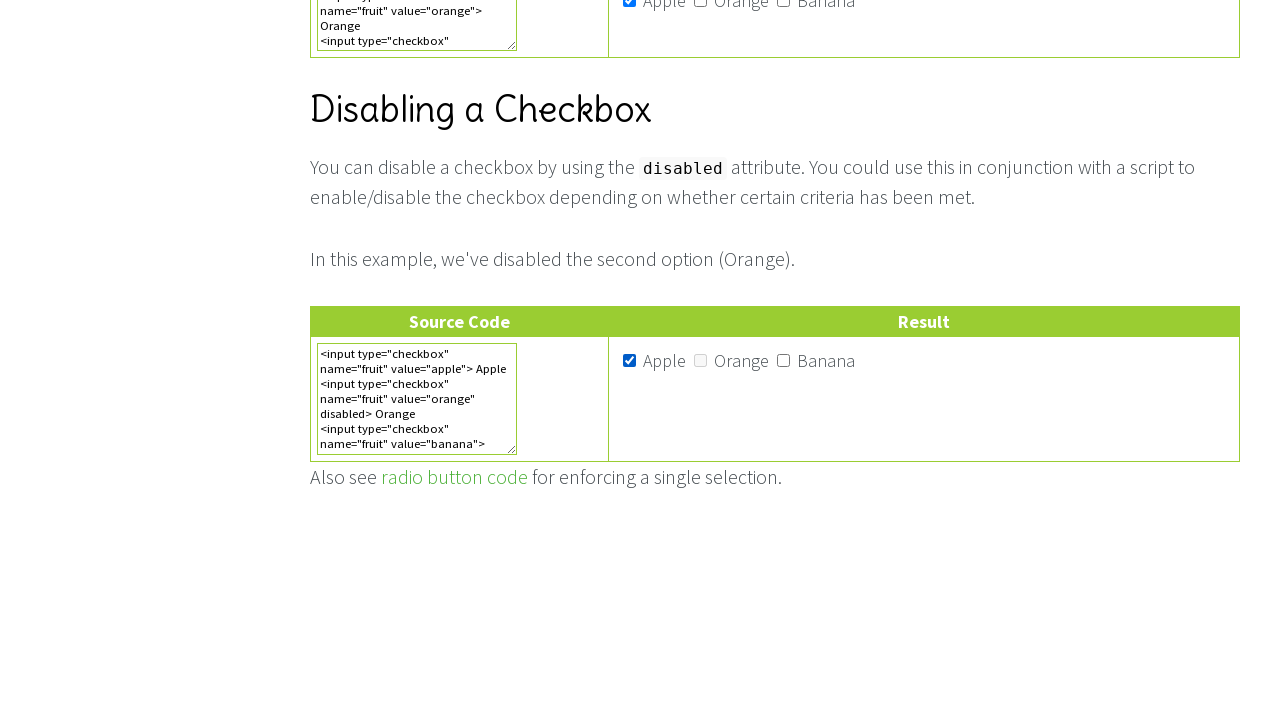

Checked if checkbox is enabled
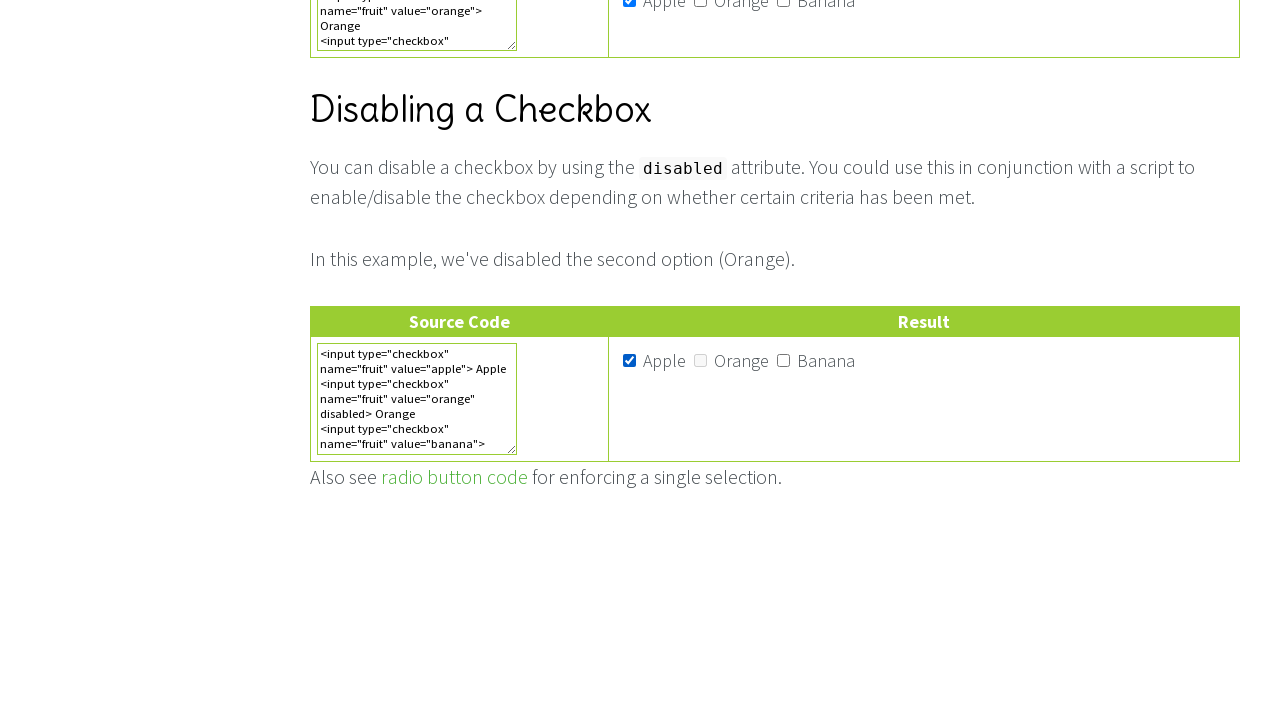

Checked if checkbox is enabled
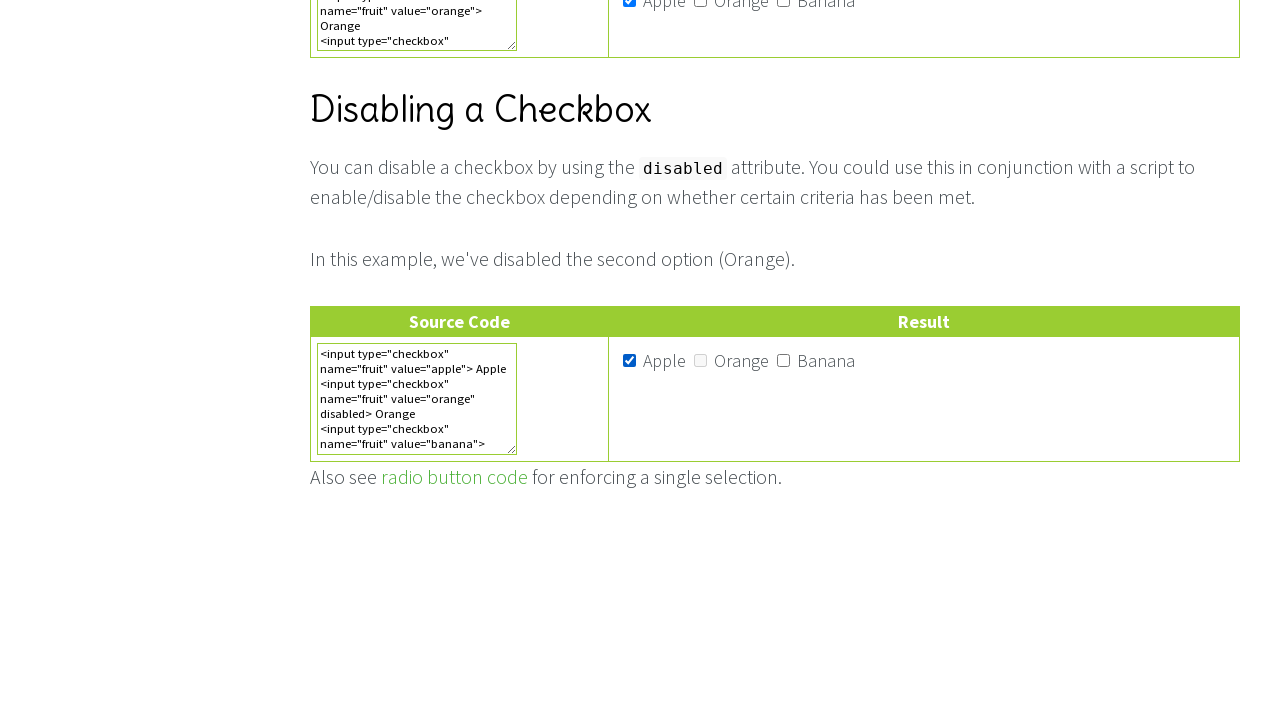

Checked if enabled checkbox is currently selected
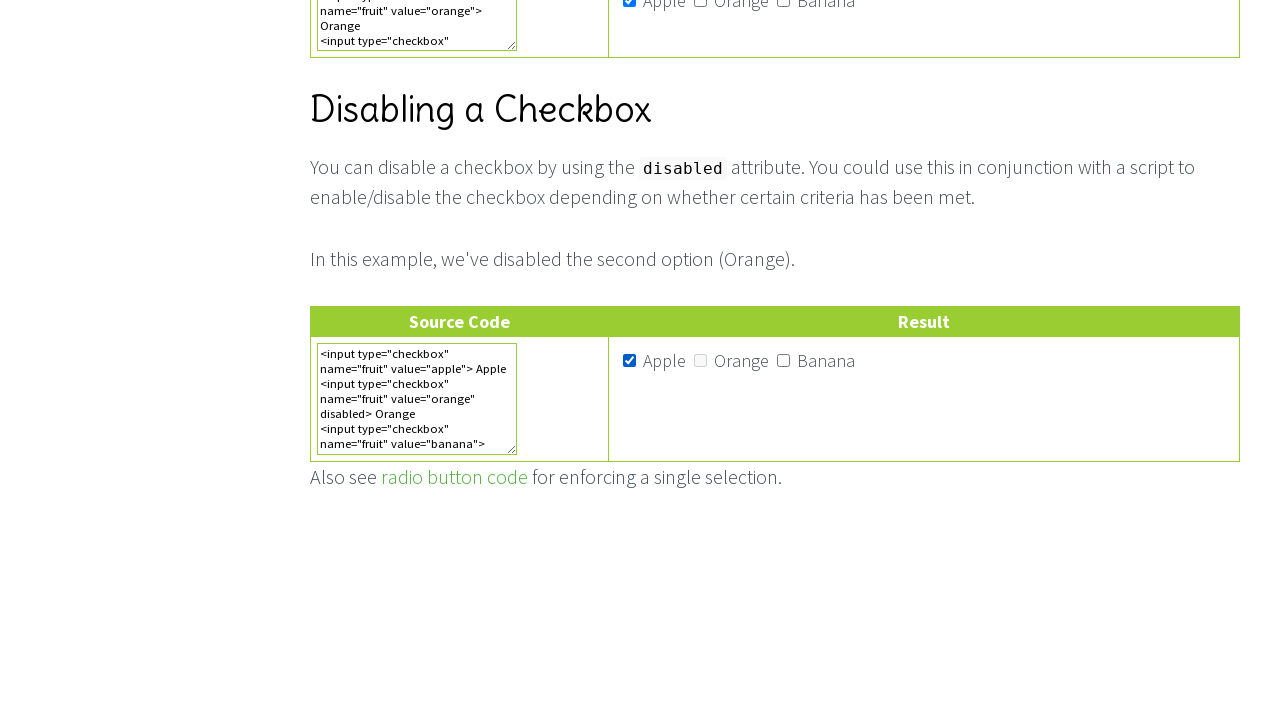

Clicked on enabled but unselected checkbox at (784, 360) on xpath=//h2[text()='Disabling a Checkbox']/following-sibling::table//td[@class='e
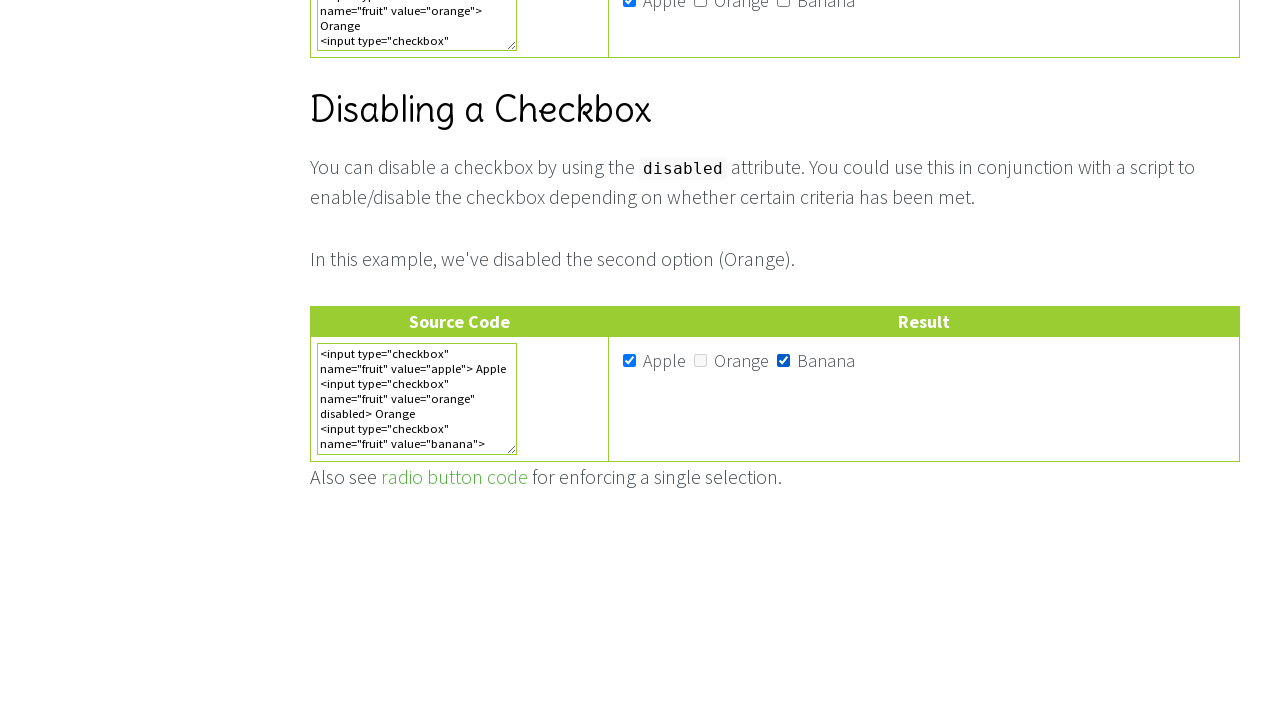

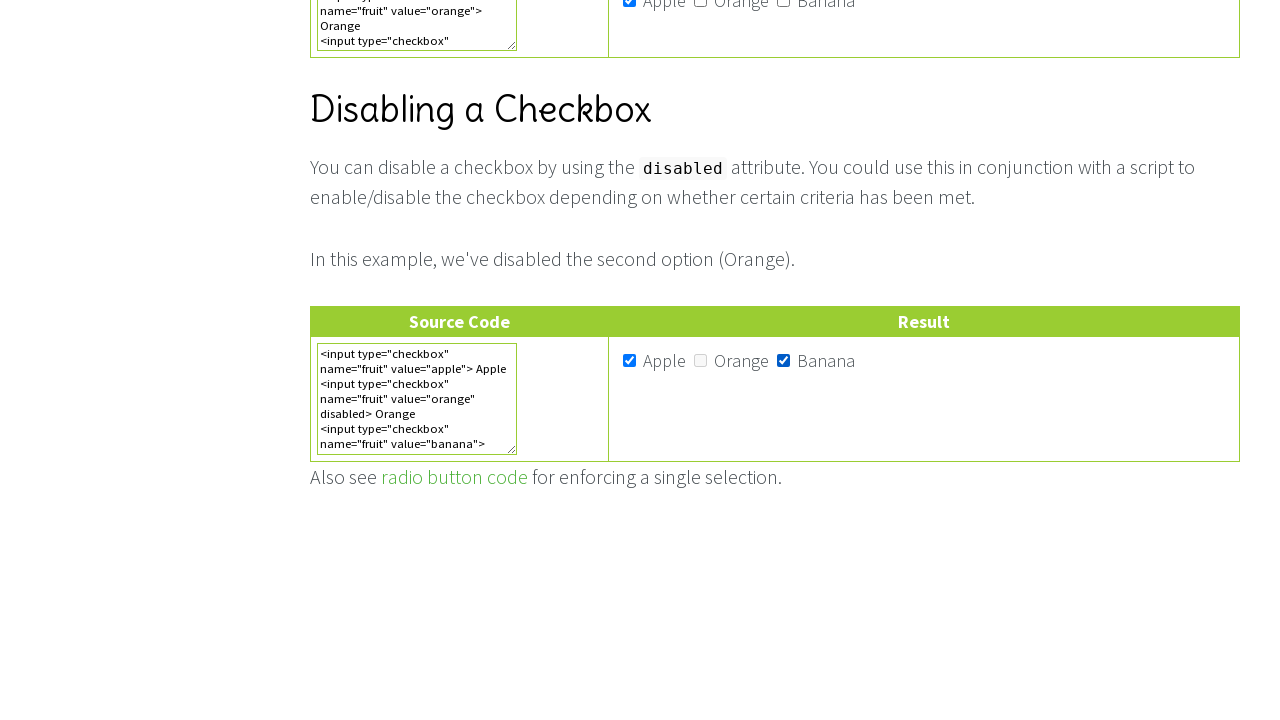